Tests table filtering functionality by entering "Rice" in the search field and verifying filtered results are displayed

Starting URL: https://rahulshettyacademy.com/seleniumPractise/#/offers

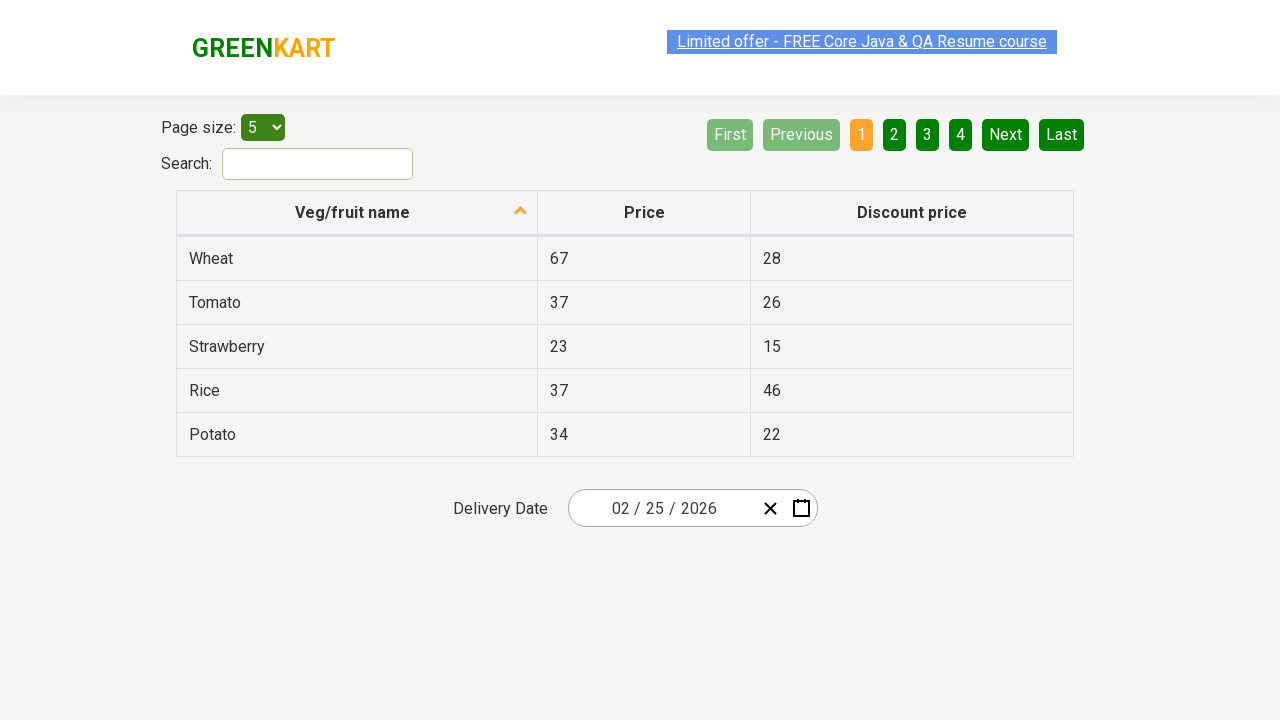

Entered 'Rice' in the search field to filter table on #search-field
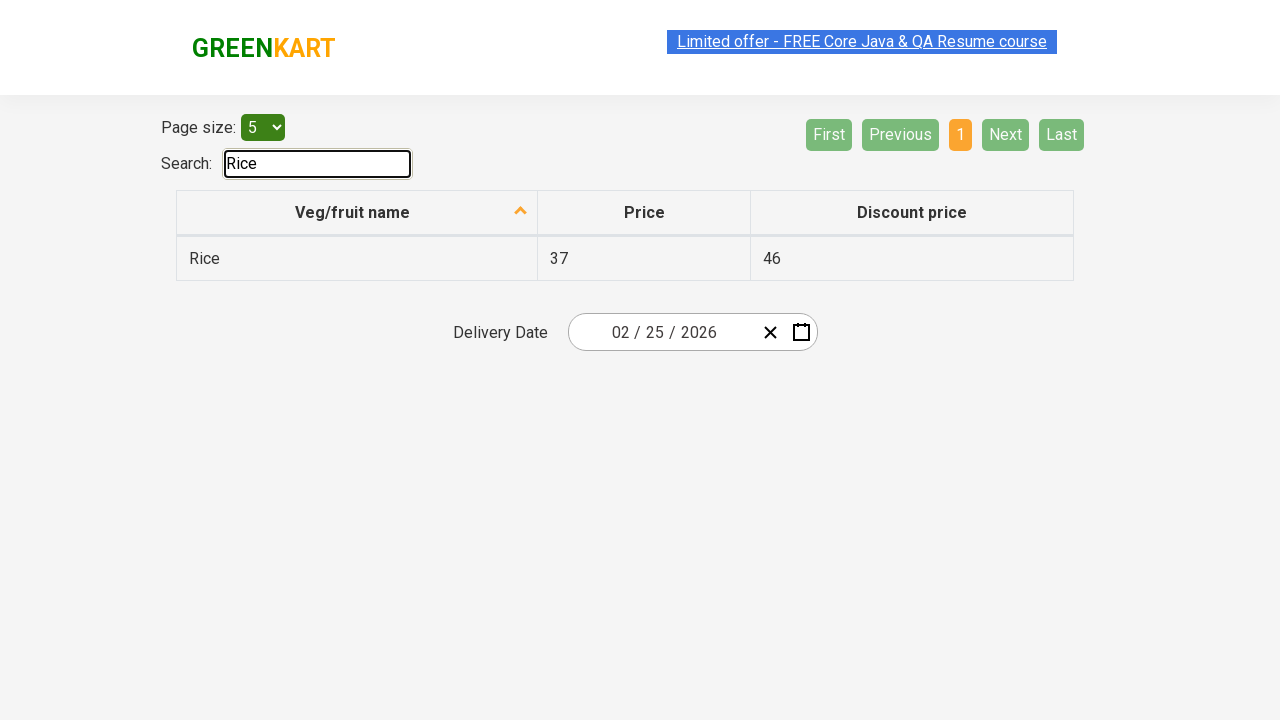

Waited for filtered table results to load
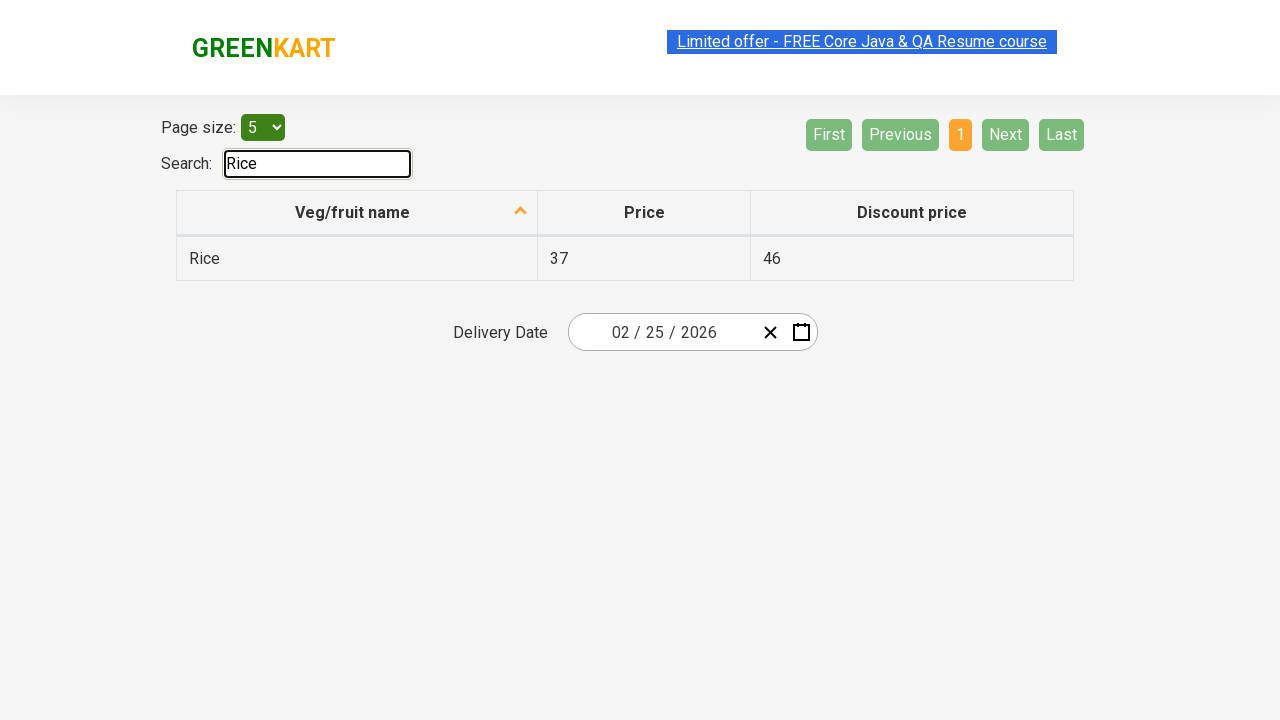

Retrieved all filtered table elements containing product names
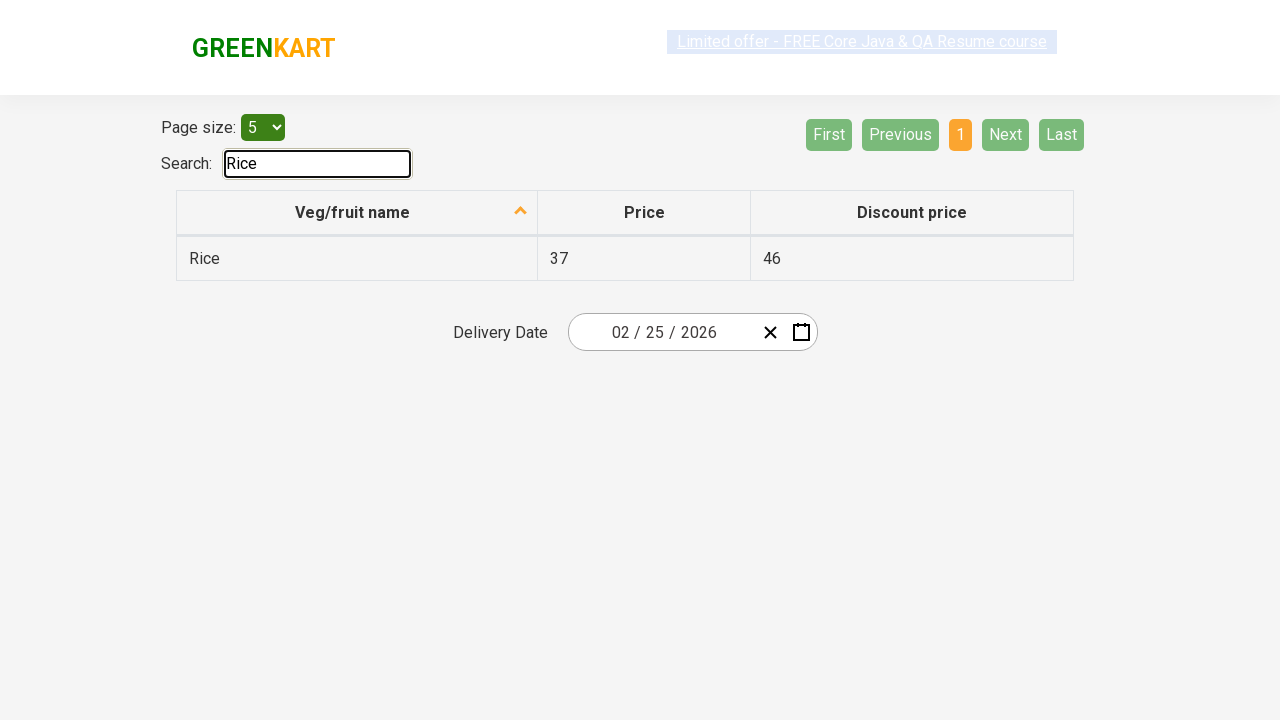

Verified filtered result contains 'Rice': Rice
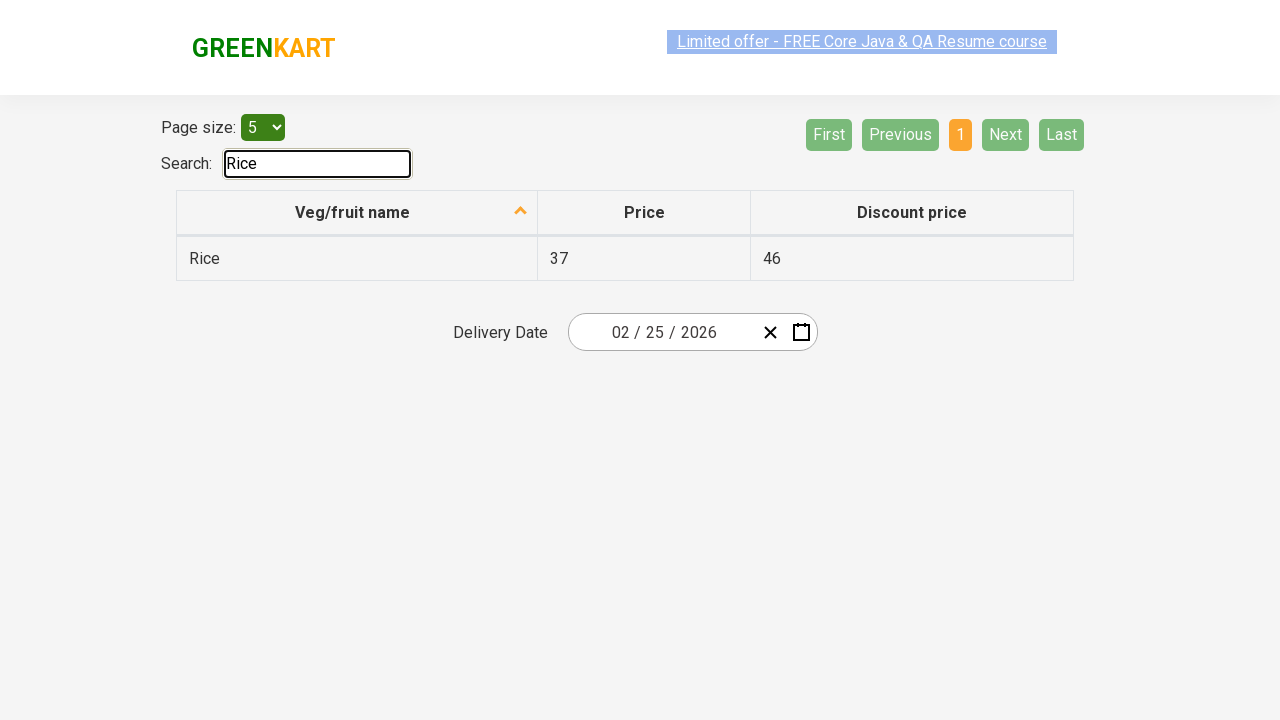

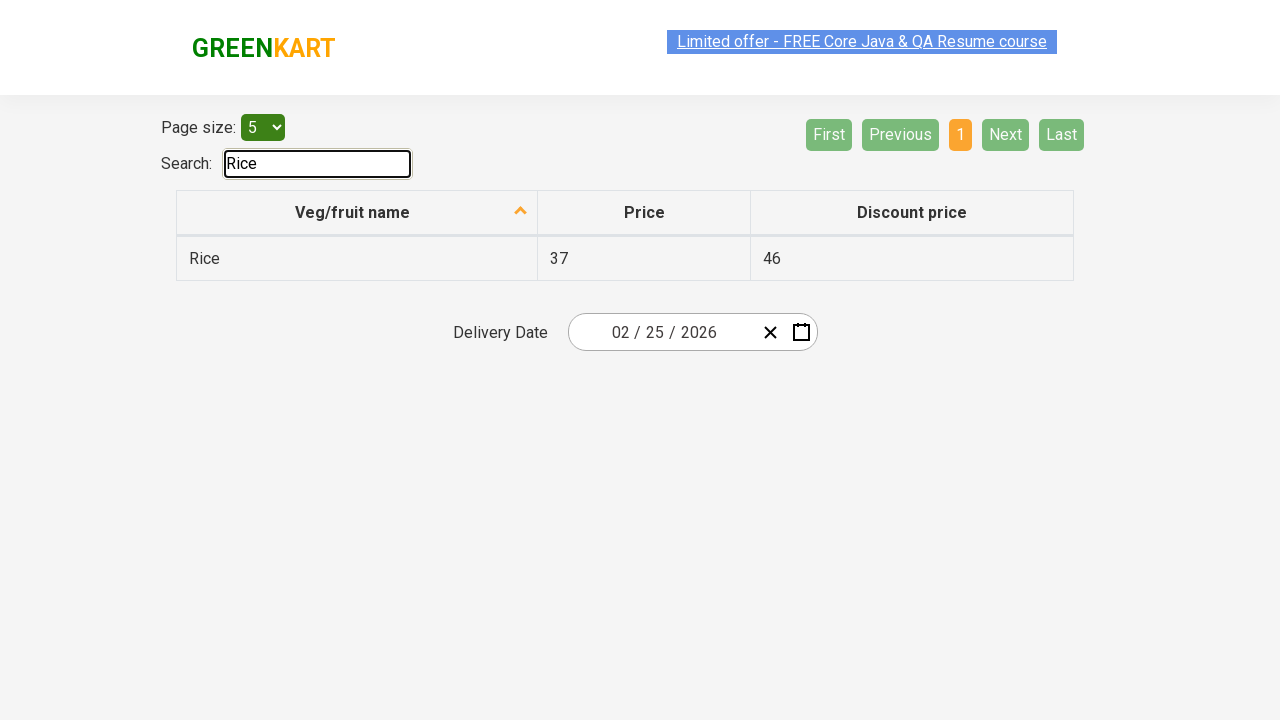